Tests navigation to registration page by clicking the Registration link on the homepage

Starting URL: https://qa.koel.app

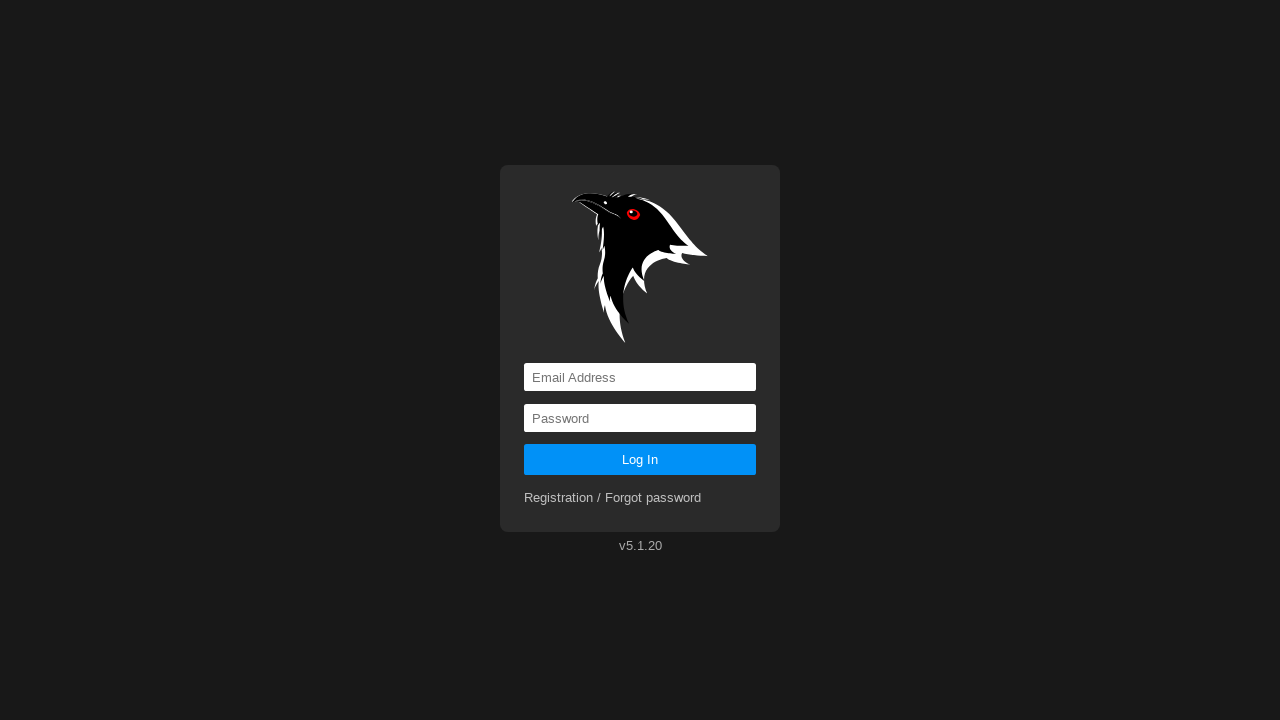

Navigated to homepage at https://qa.koel.app
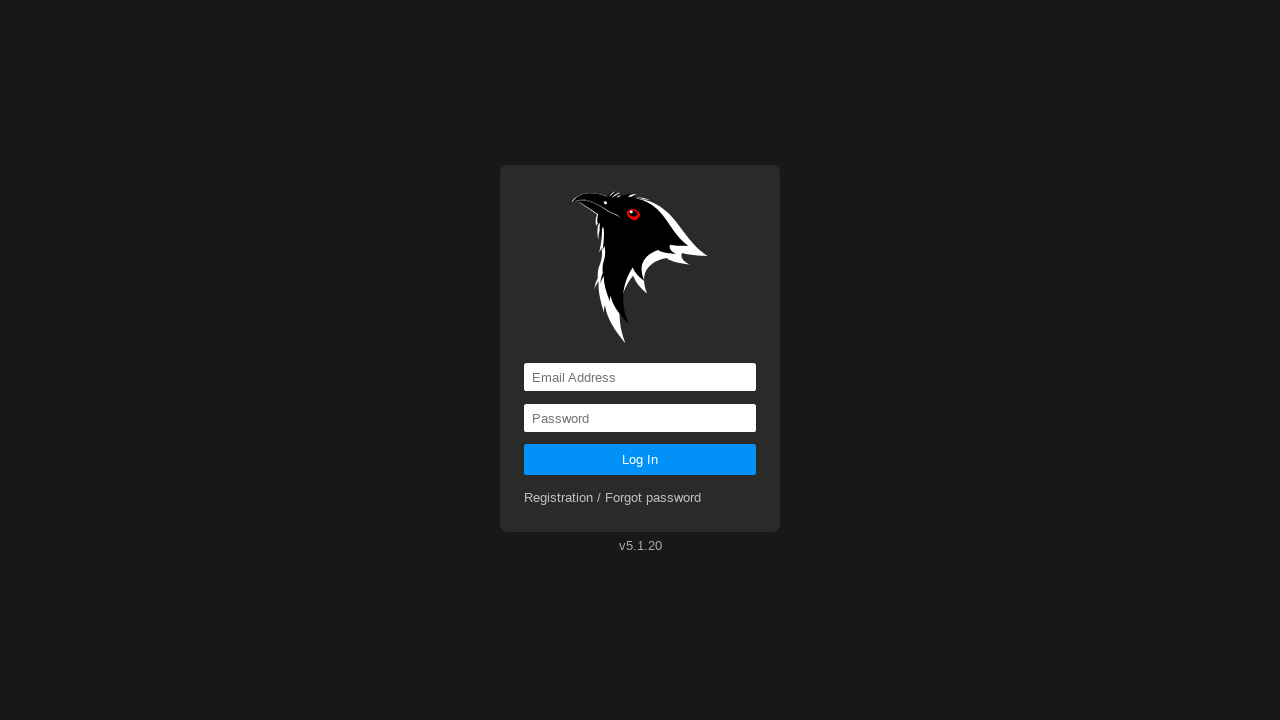

Clicked Registration link on homepage at (613, 498) on xpath=//form//a[contains(text(),'Registration')]
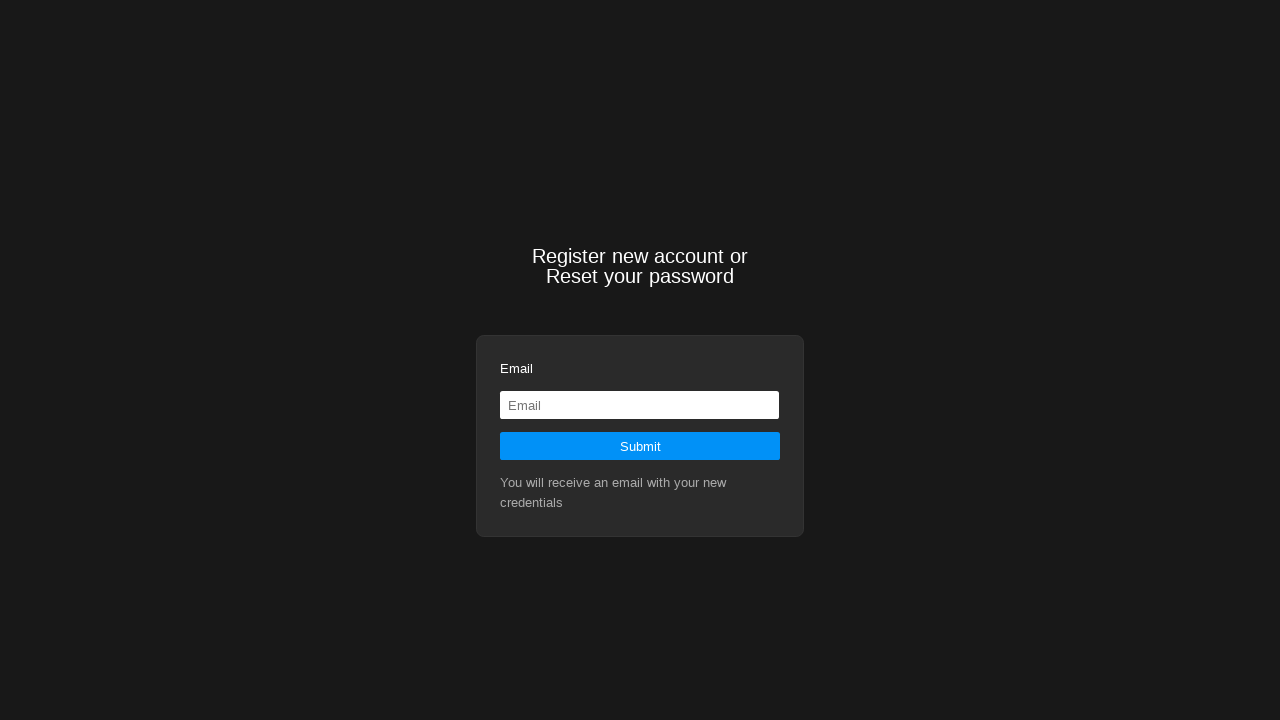

Navigation to registration page completed successfully
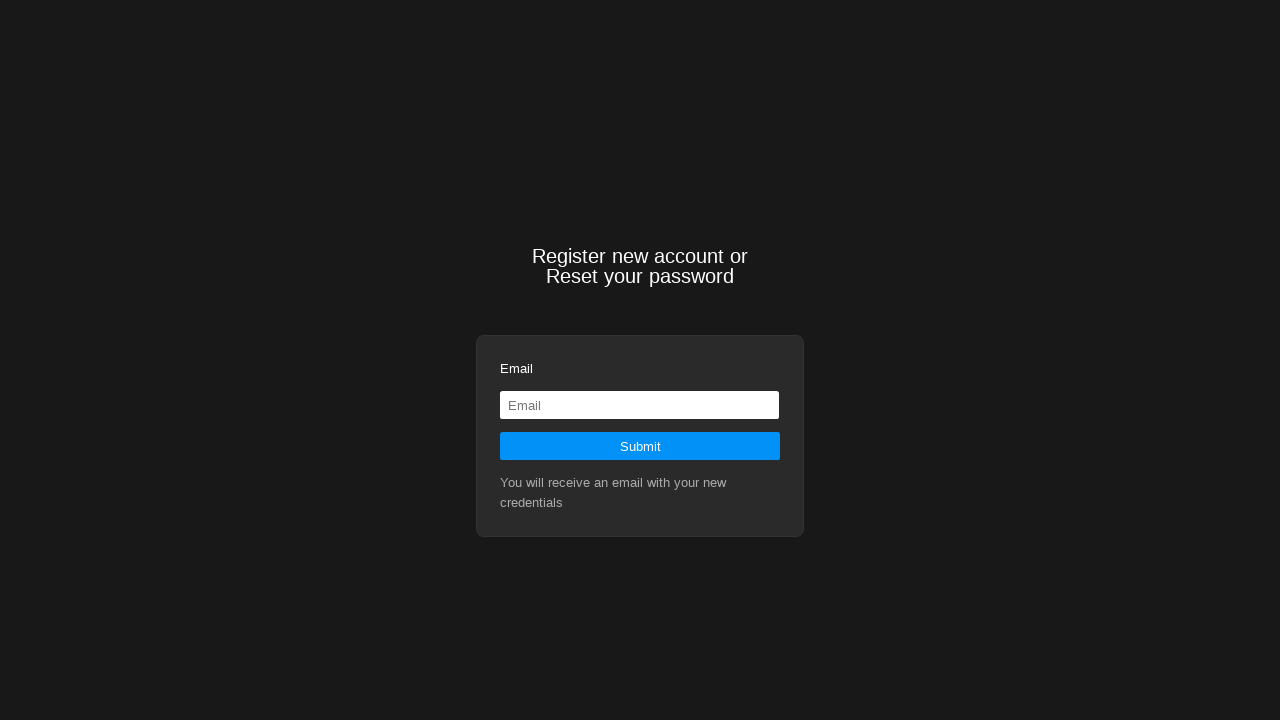

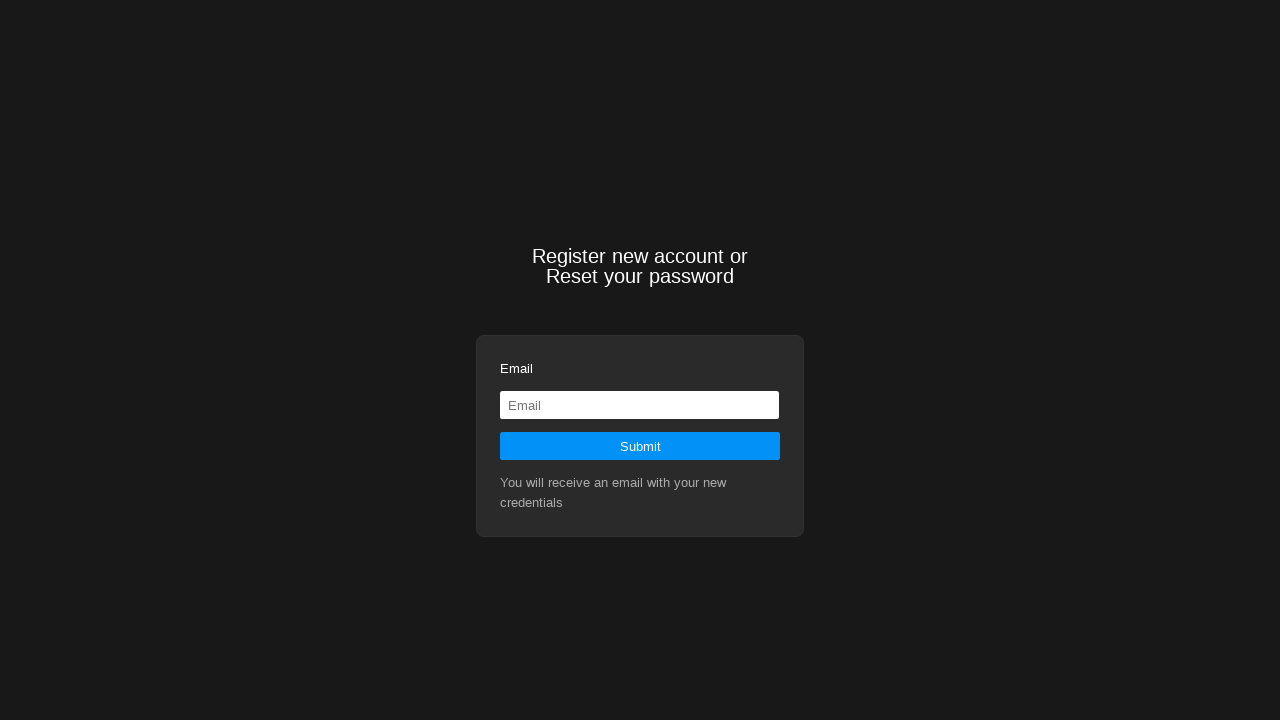